Navigates to a buttons page and clicks on a specific button using XPath selector

Starting URL: https://automationtesting.co.uk/buttons.html

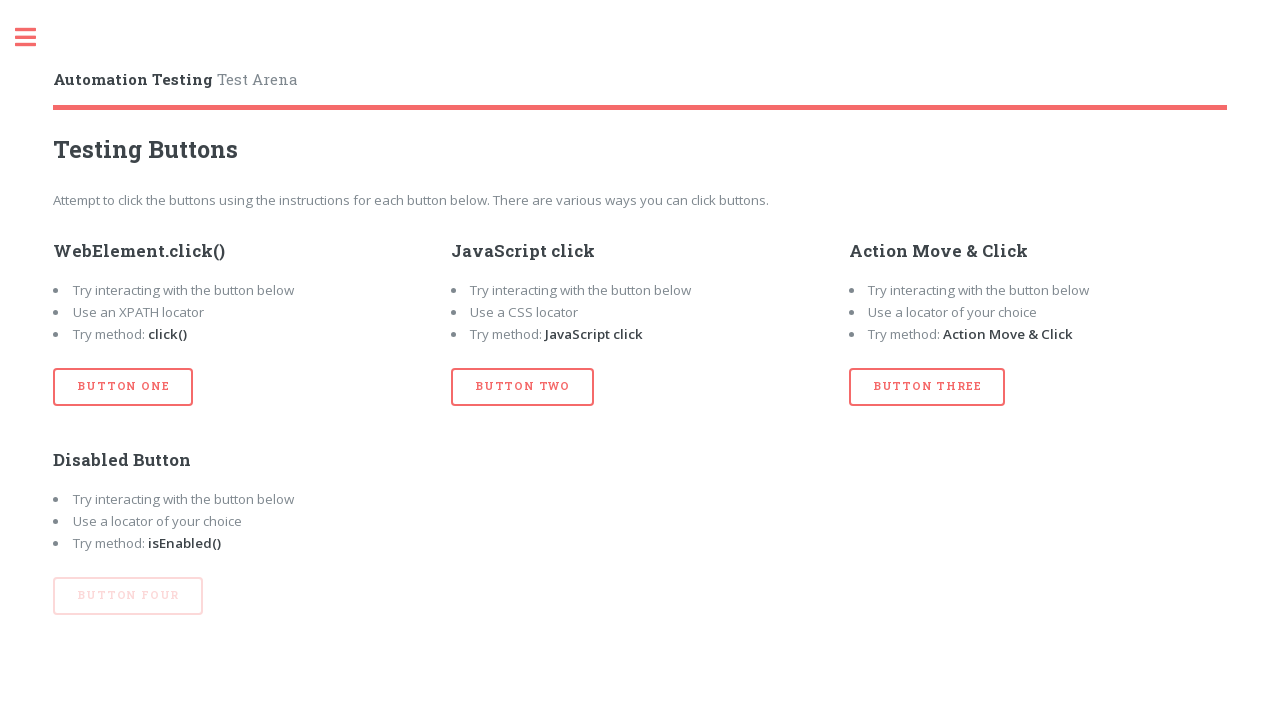

Navigated to buttons page
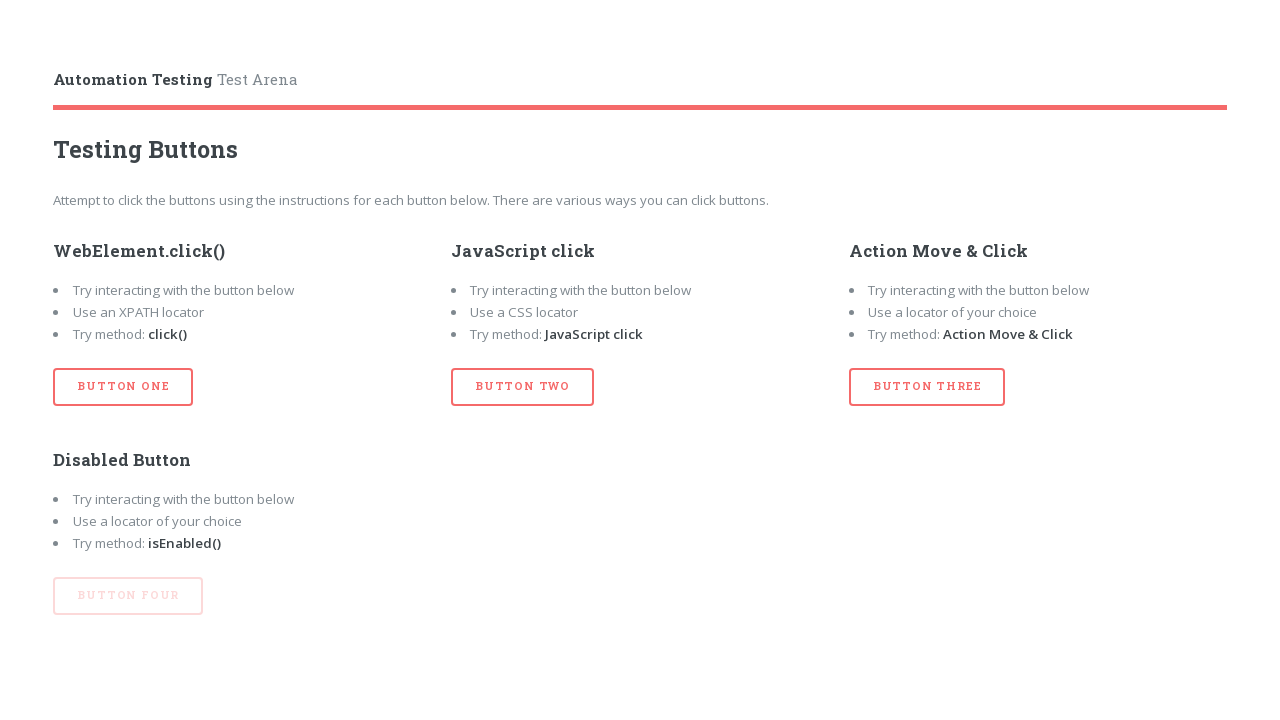

Clicked button with id 'btn_two' using XPath selector at (523, 387) on xpath=//*[@id='btn_two']
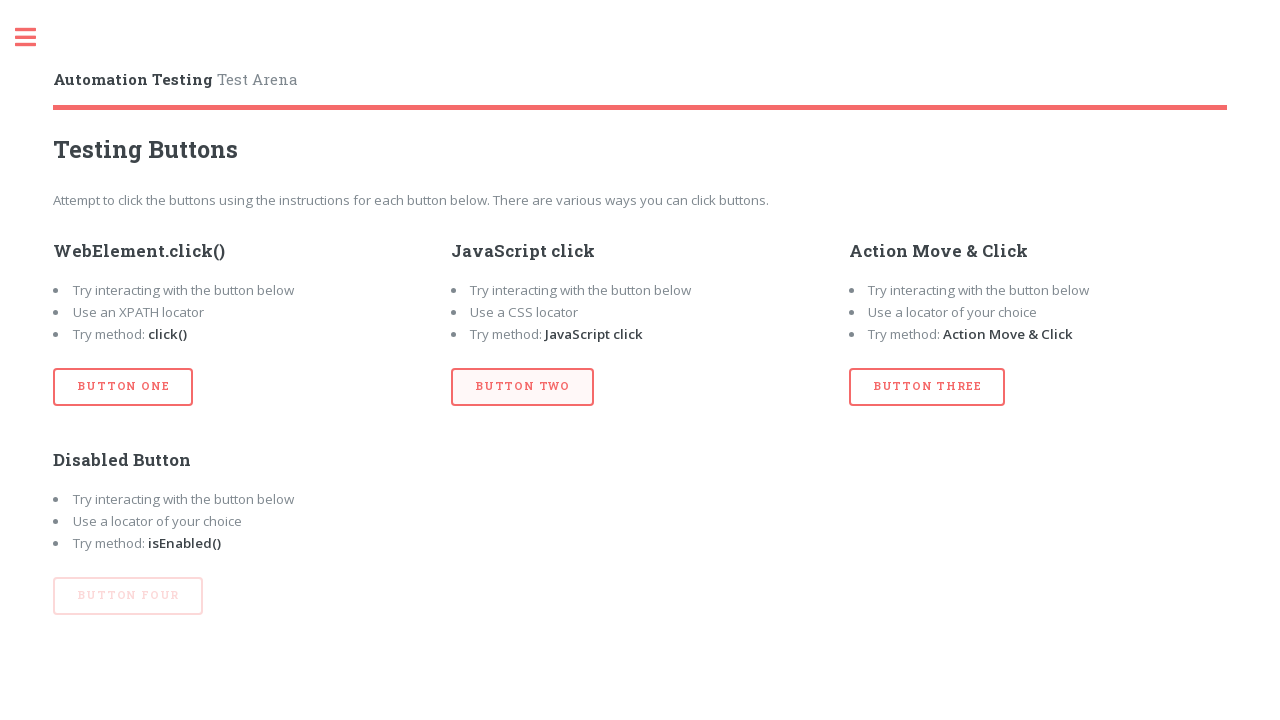

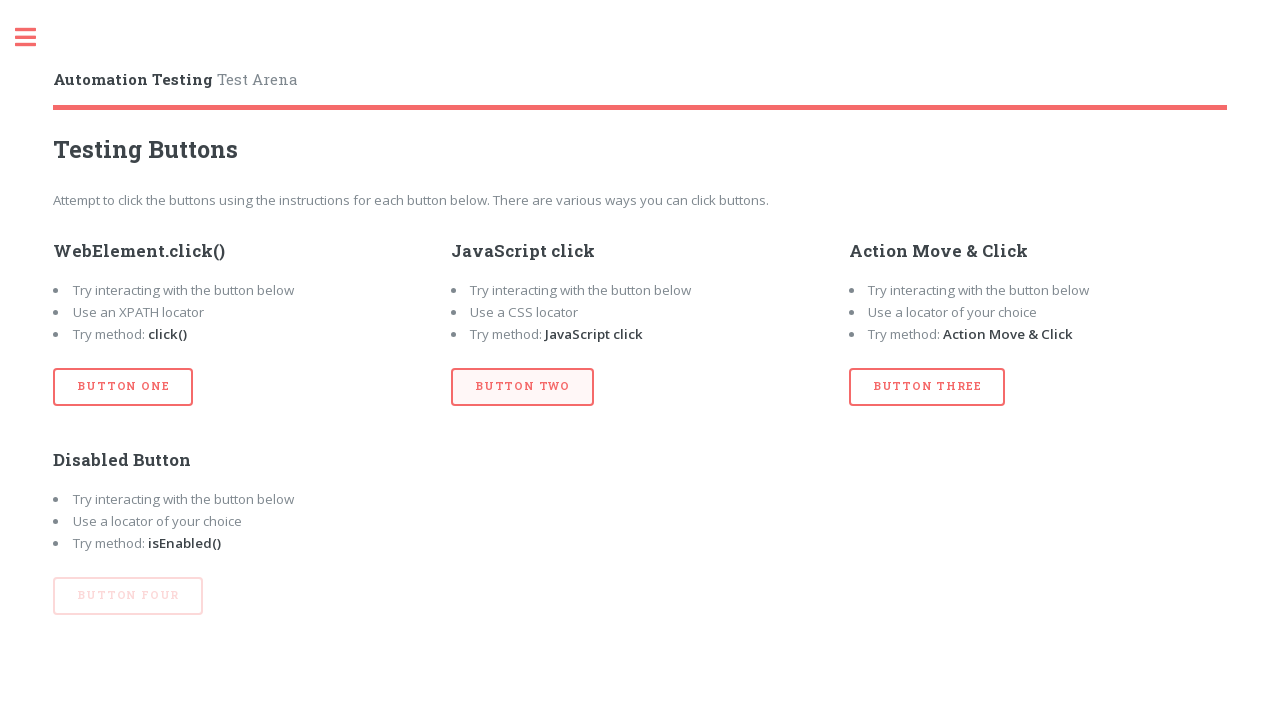